Navigates to a testing website and clicks on the Login link to access the login page

Starting URL: http://www.thetestingworld.com/

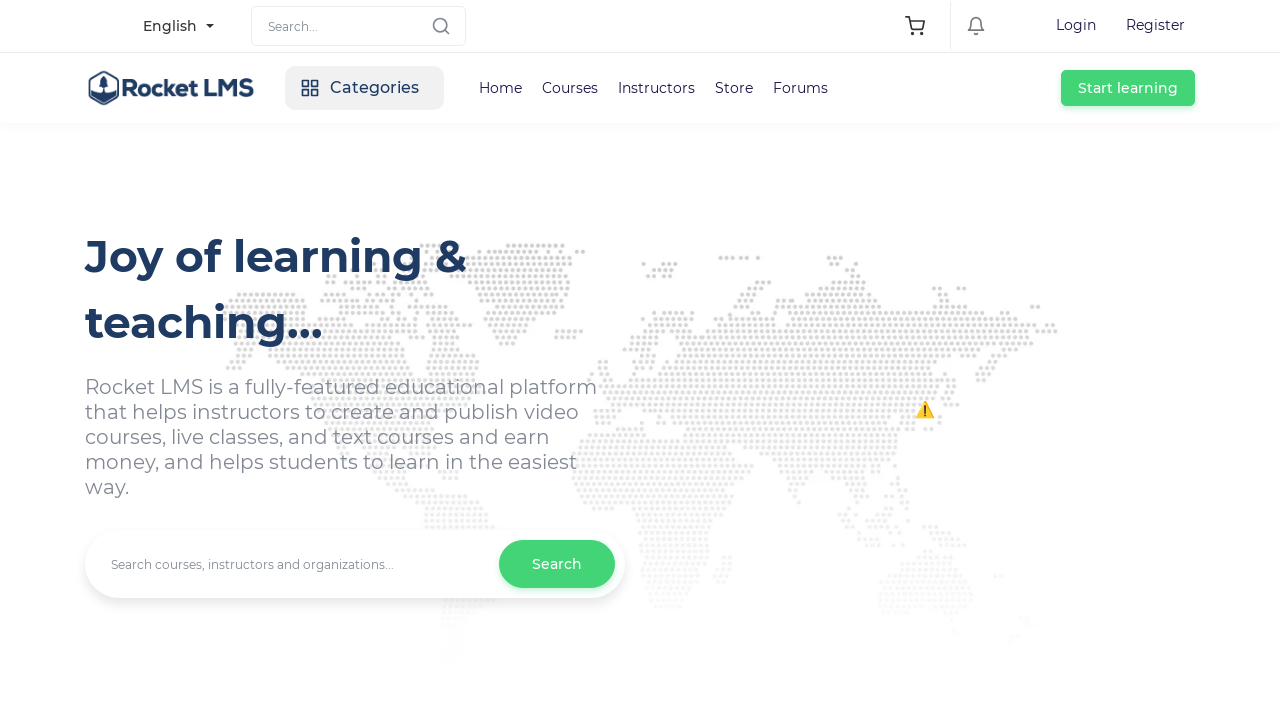

Login link became visible on the testing website
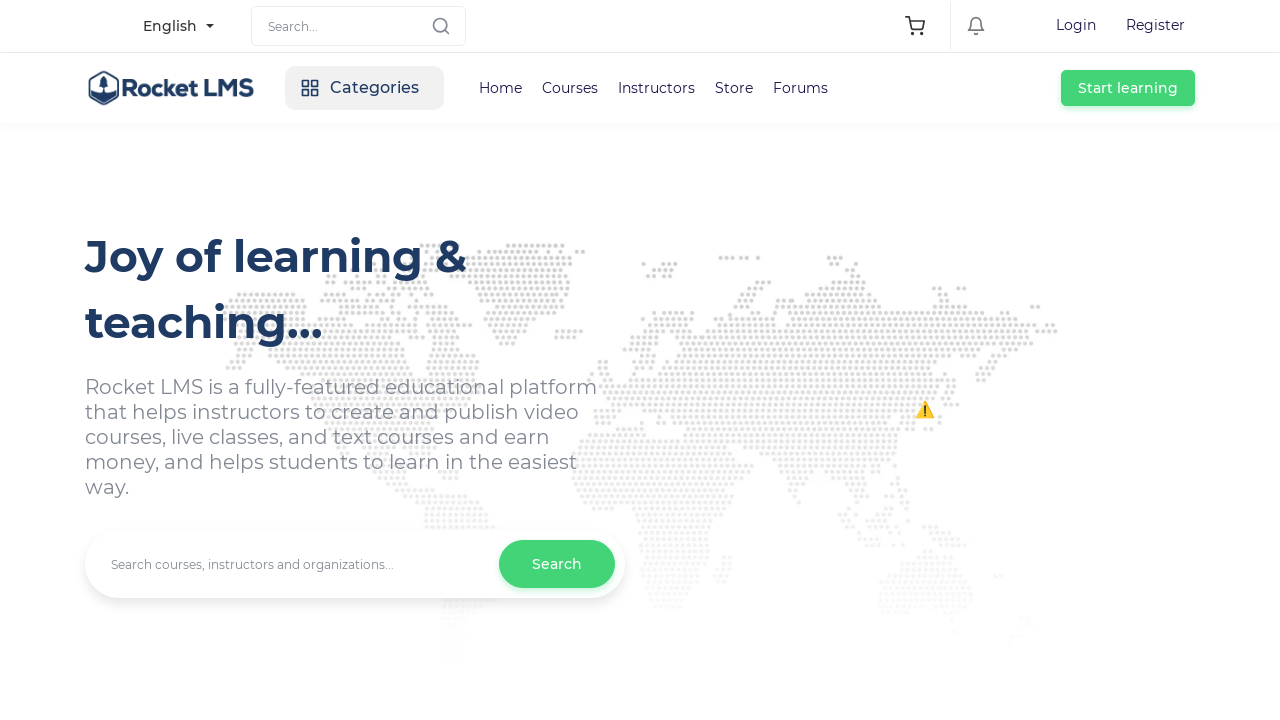

Clicked on Login link at (1076, 26) on a:has-text('Login')
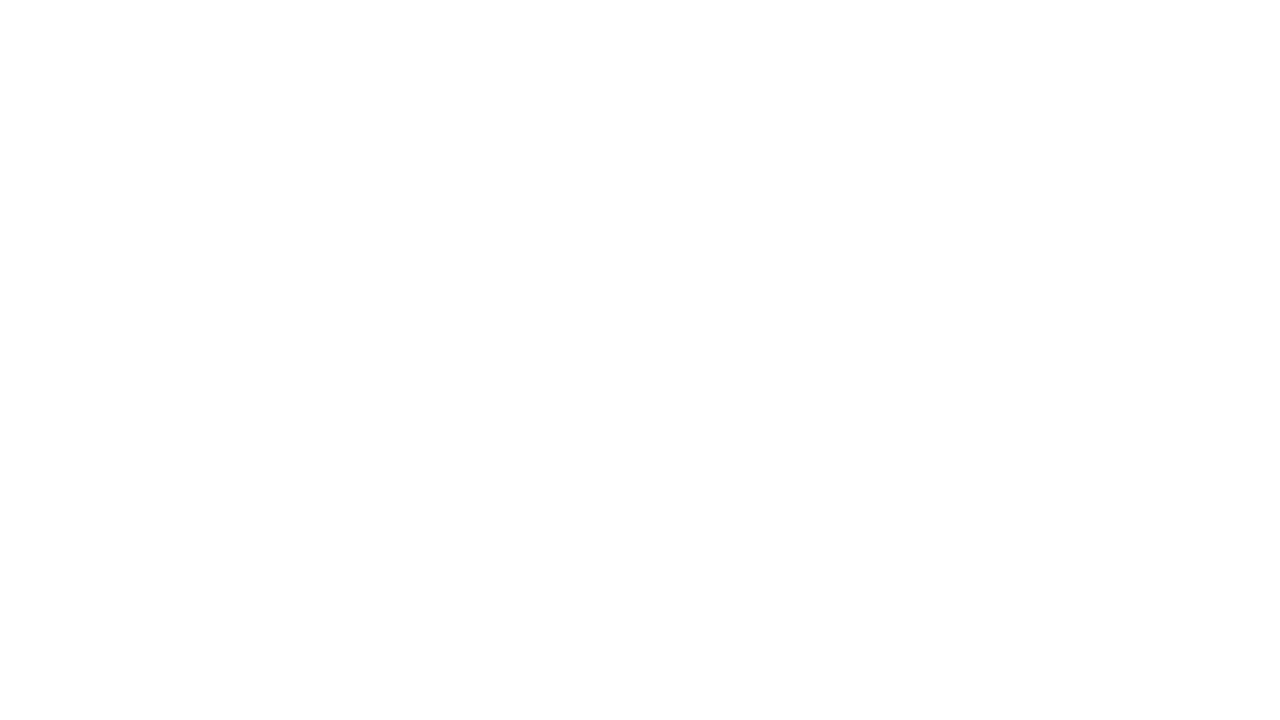

Login page navigation completed
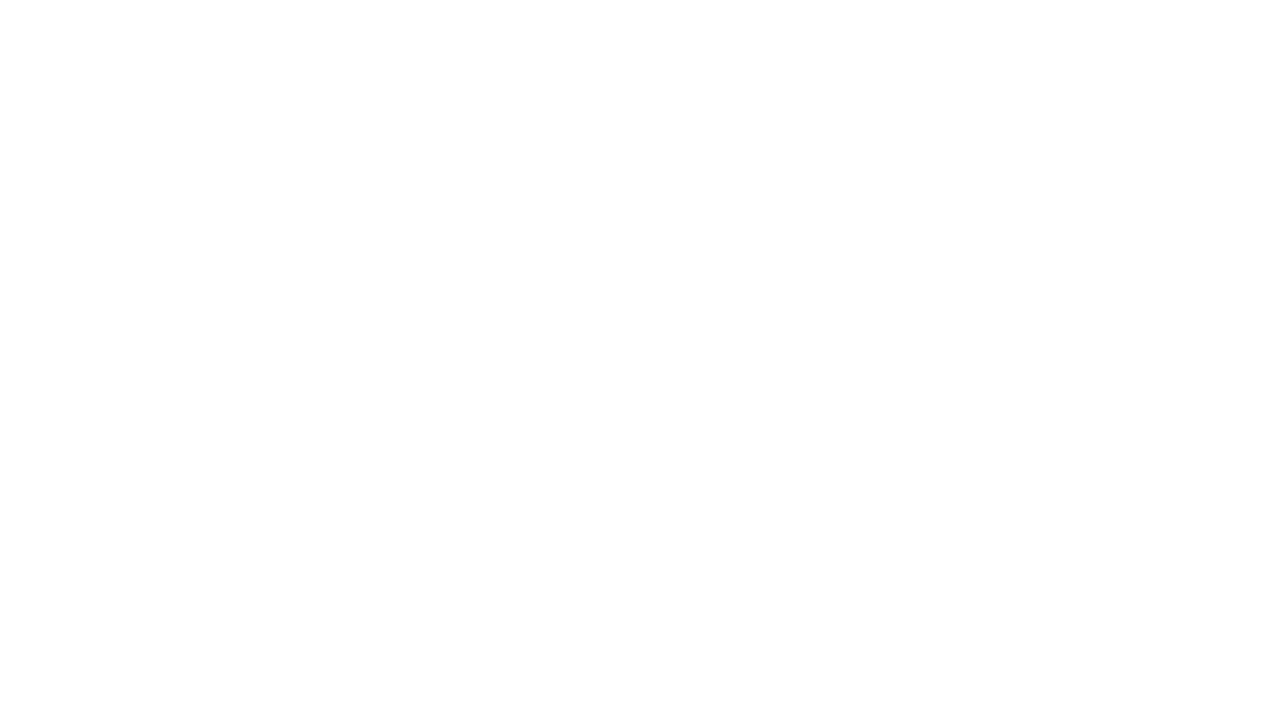

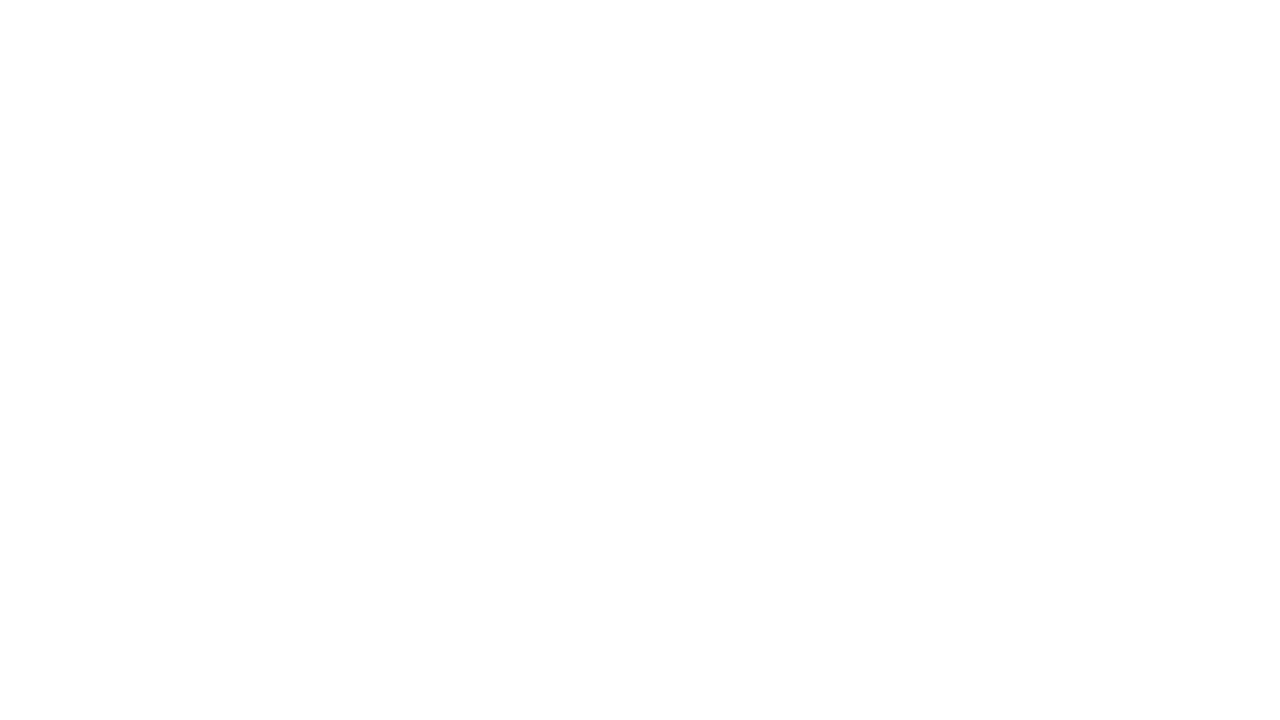